Tests navigation and form interaction on a demo website, including clicking links, selecting dropdown values, and clicking radio buttons

Starting URL: http://hpmc.coolpage.biz/

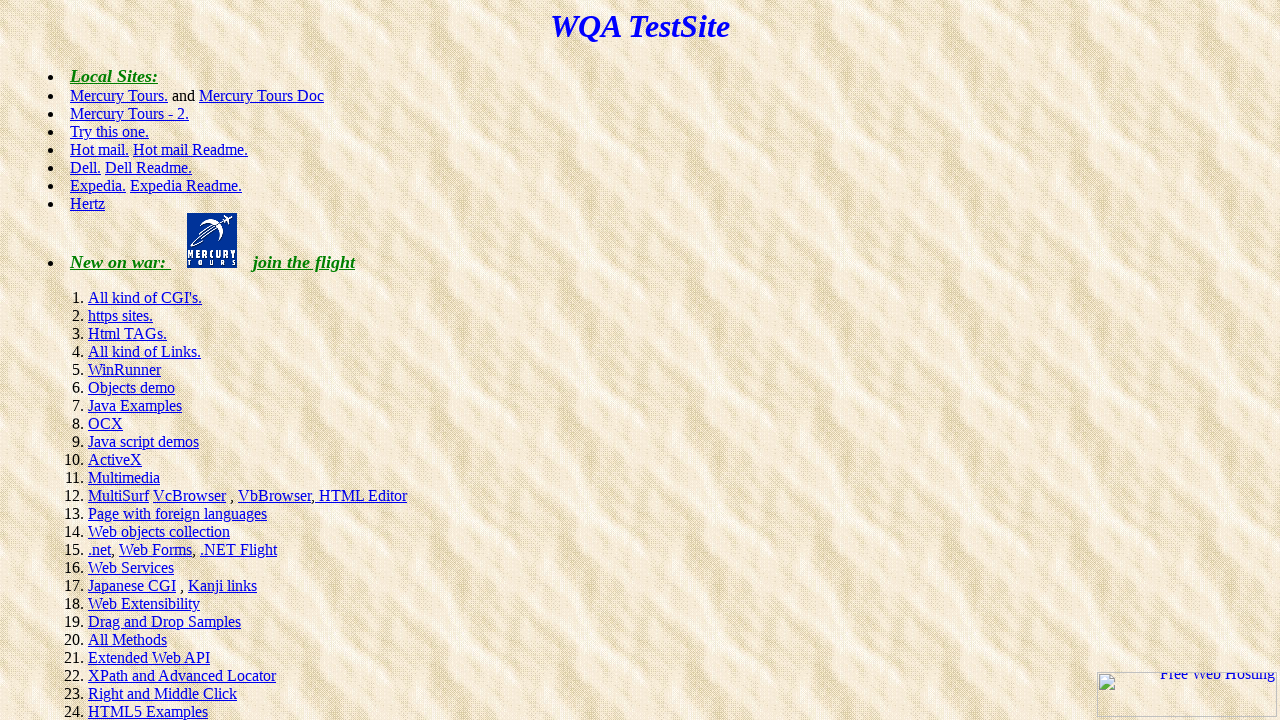

Clicked on CGI's link at (145, 298) on text=CGI's
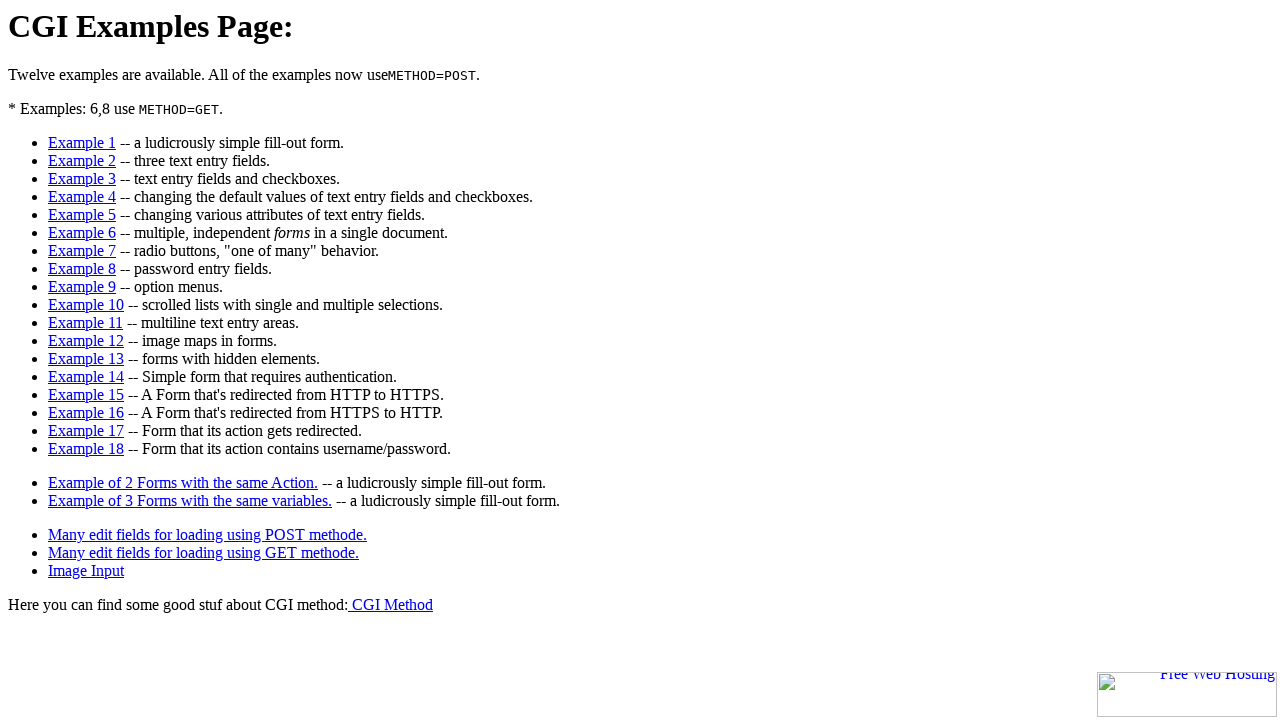

Waited for 'Example 1' text to load
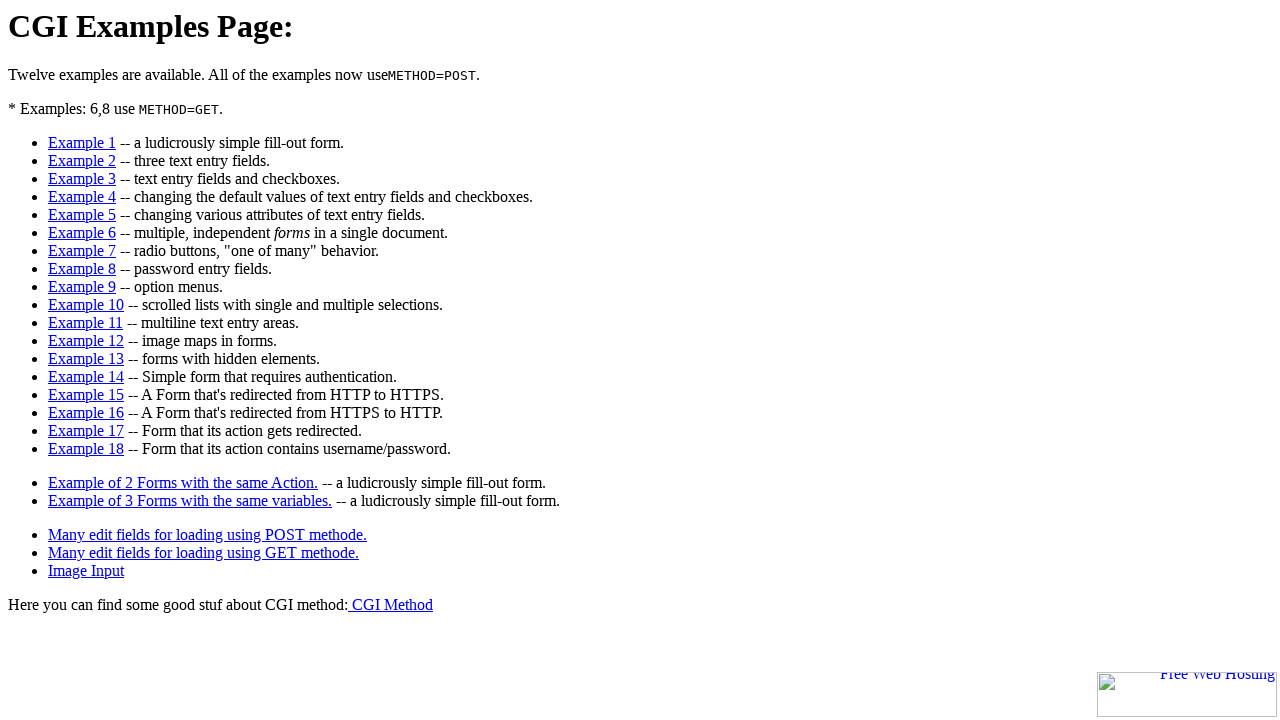

Navigated back to previous page
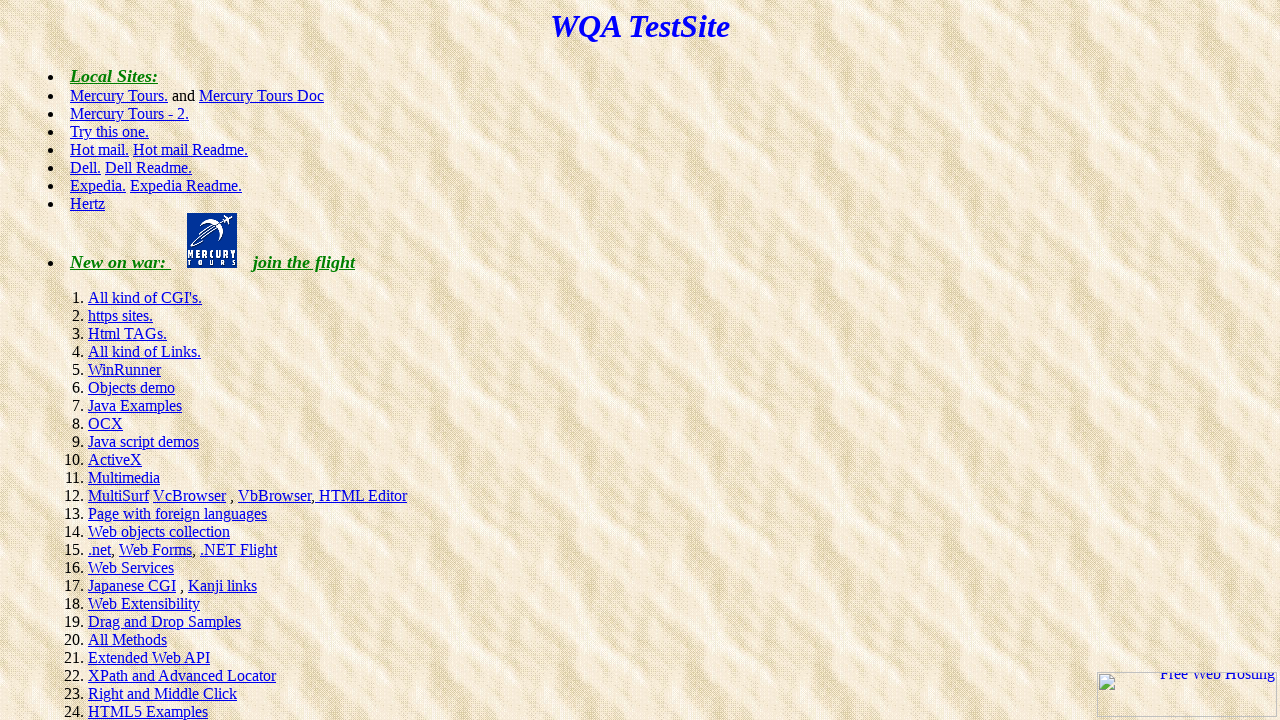

Waited for 'Web objects collection' text to load
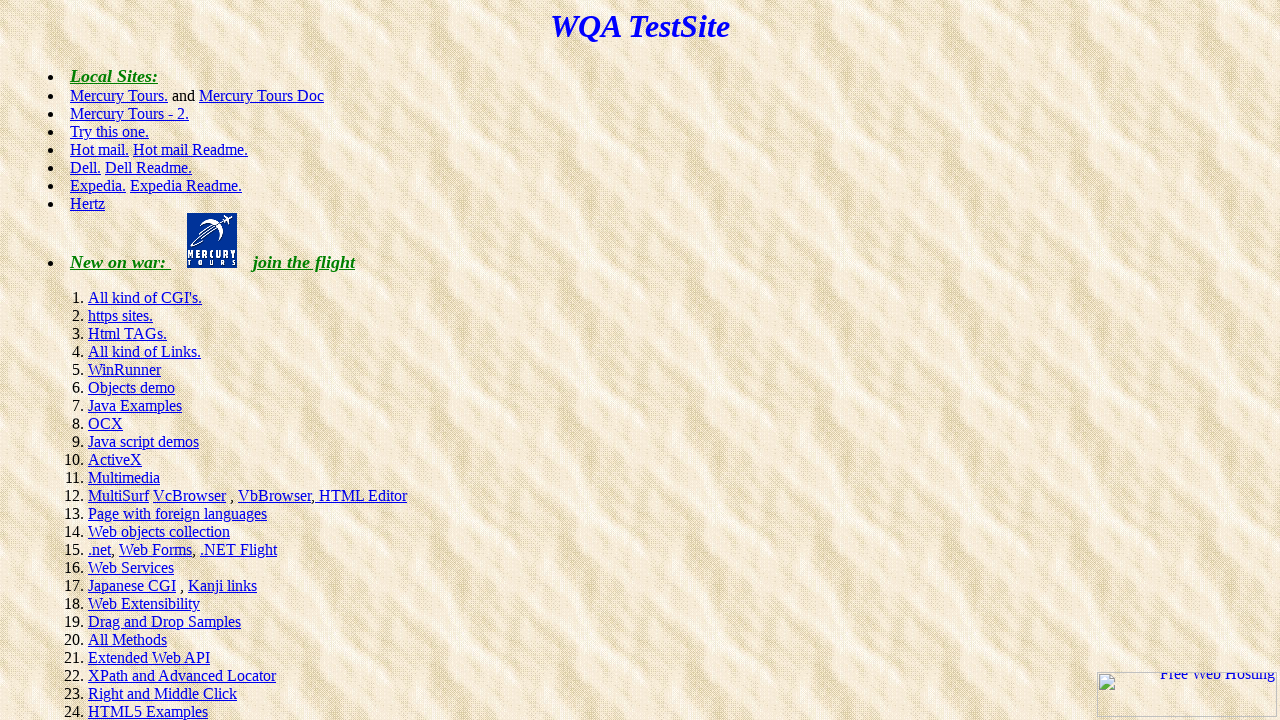

Navigated to table test page
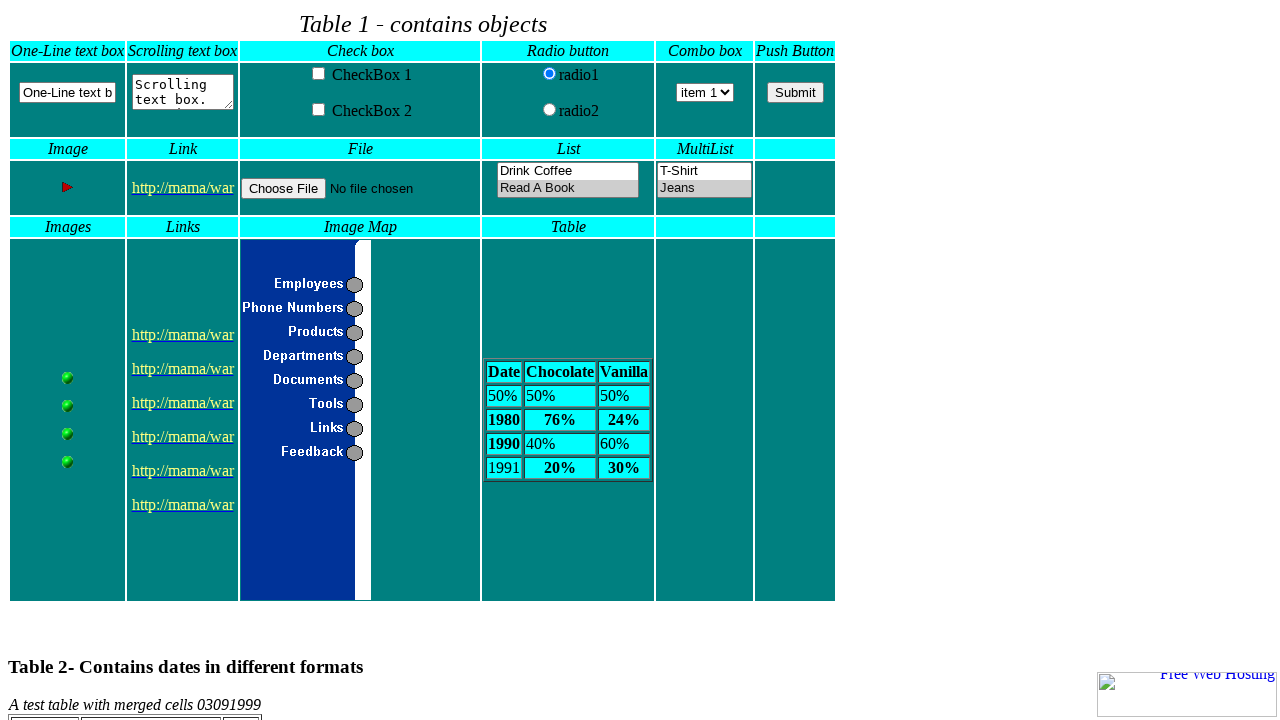

Selected 3rd option in dropdown #D1 by index on #D1
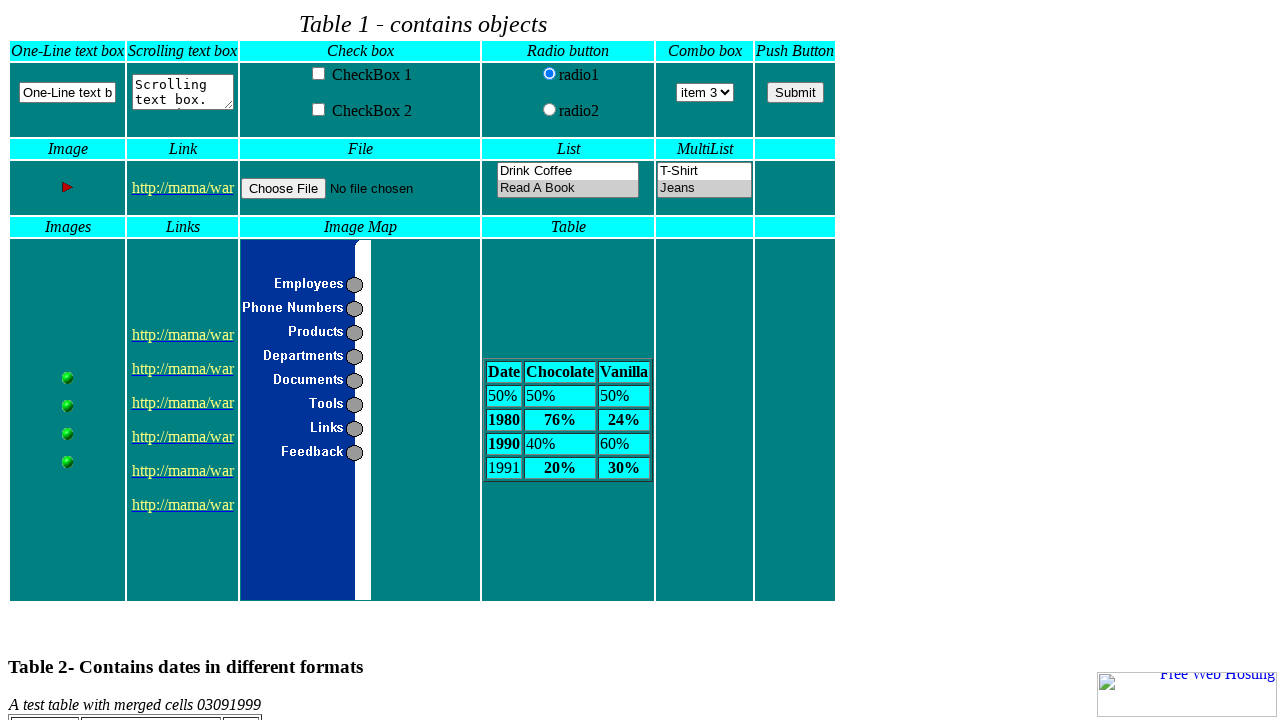

Selected 'item 2' in dropdown #D1 by label on #D1
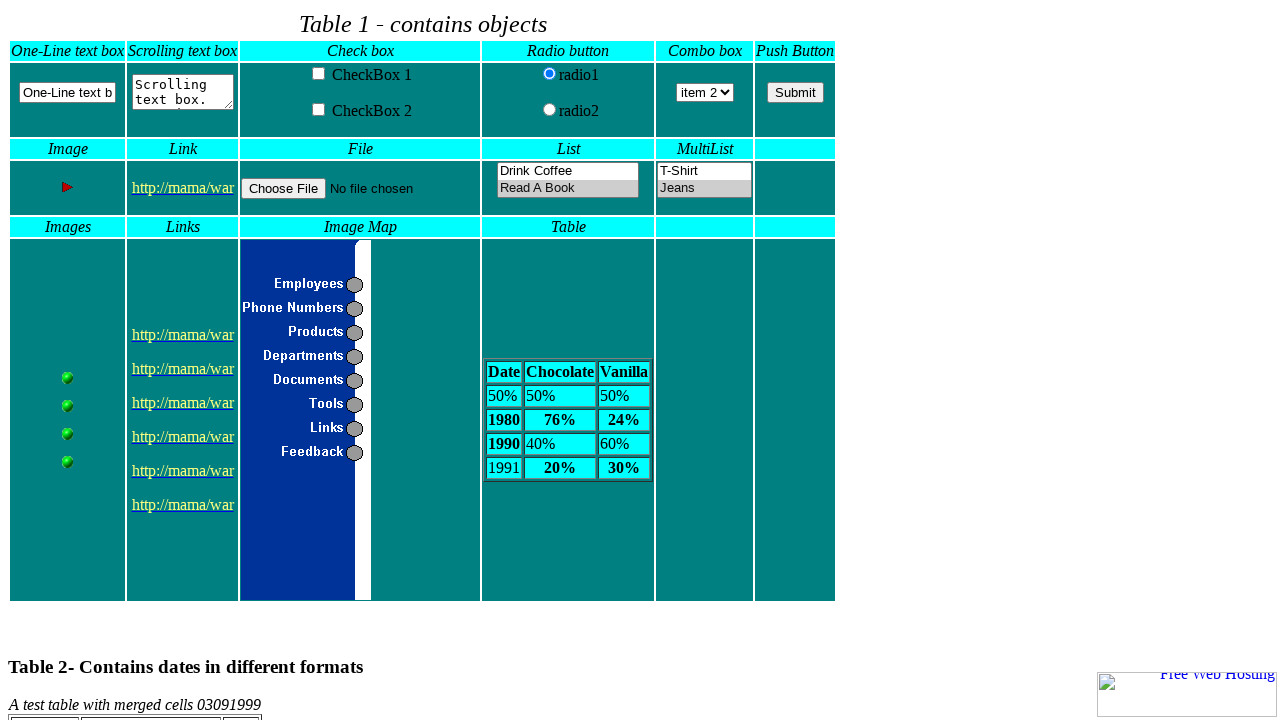

Clicked radio button with value V2 at (549, 110) on input[type=radio][value=V2]
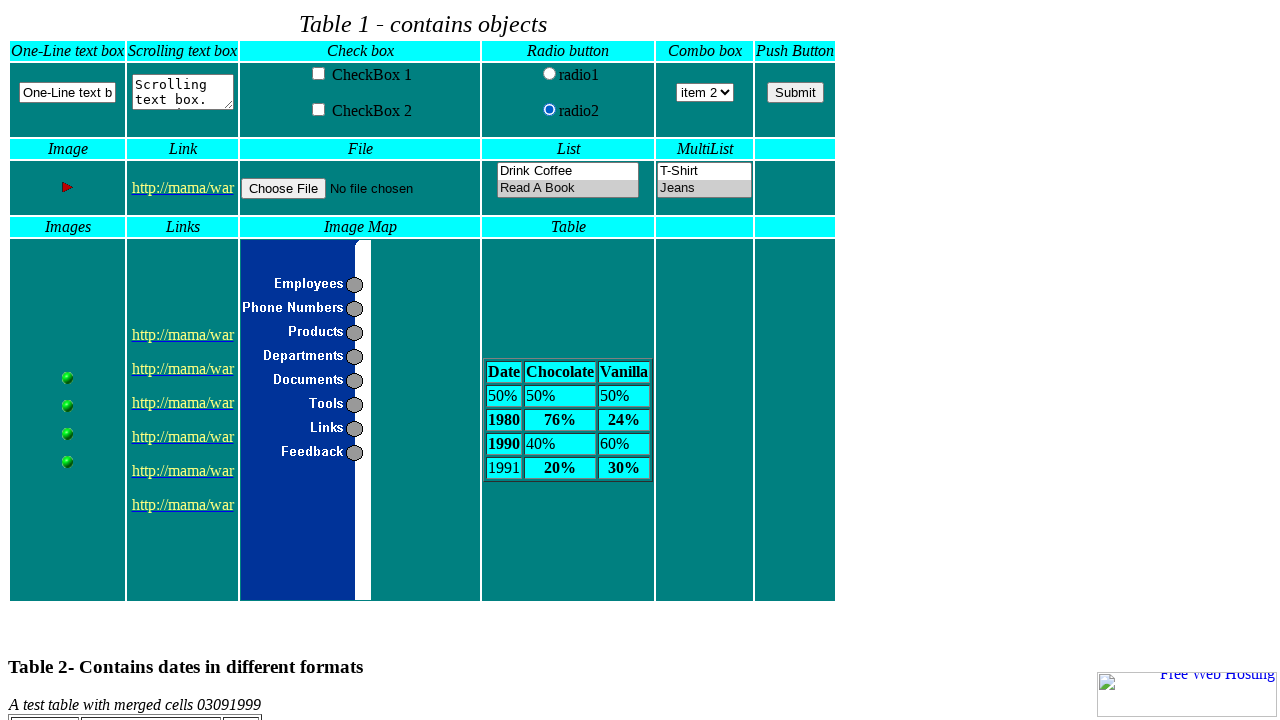

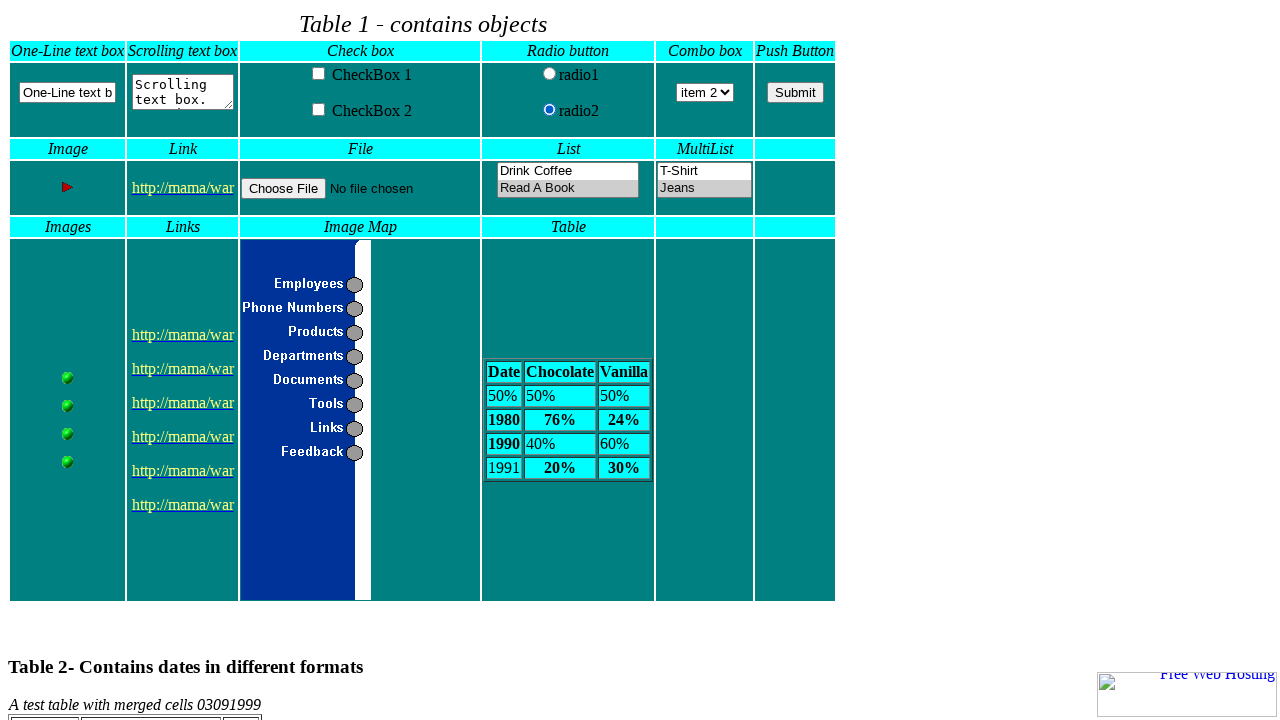